Tests dropdown functionality by clicking on Skills dropdown and selecting the "Android" option

Starting URL: https://demo.automationtesting.in/Register.html

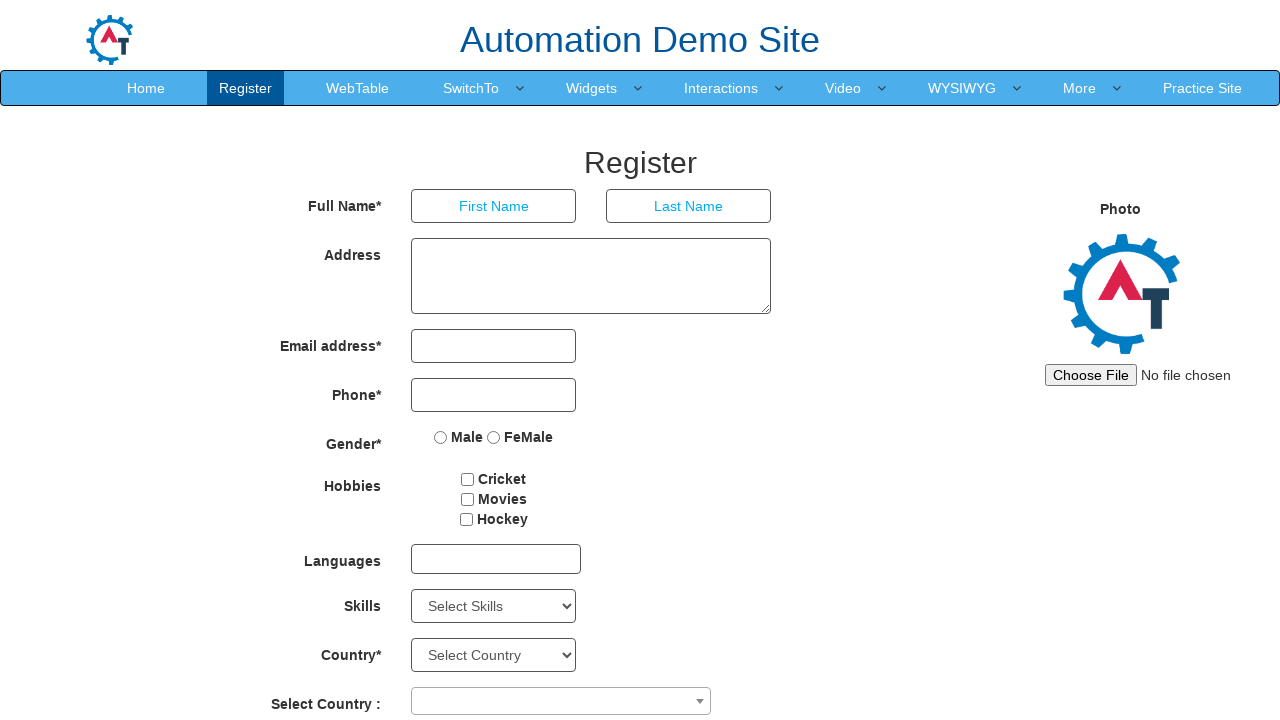

Navigated to registration page
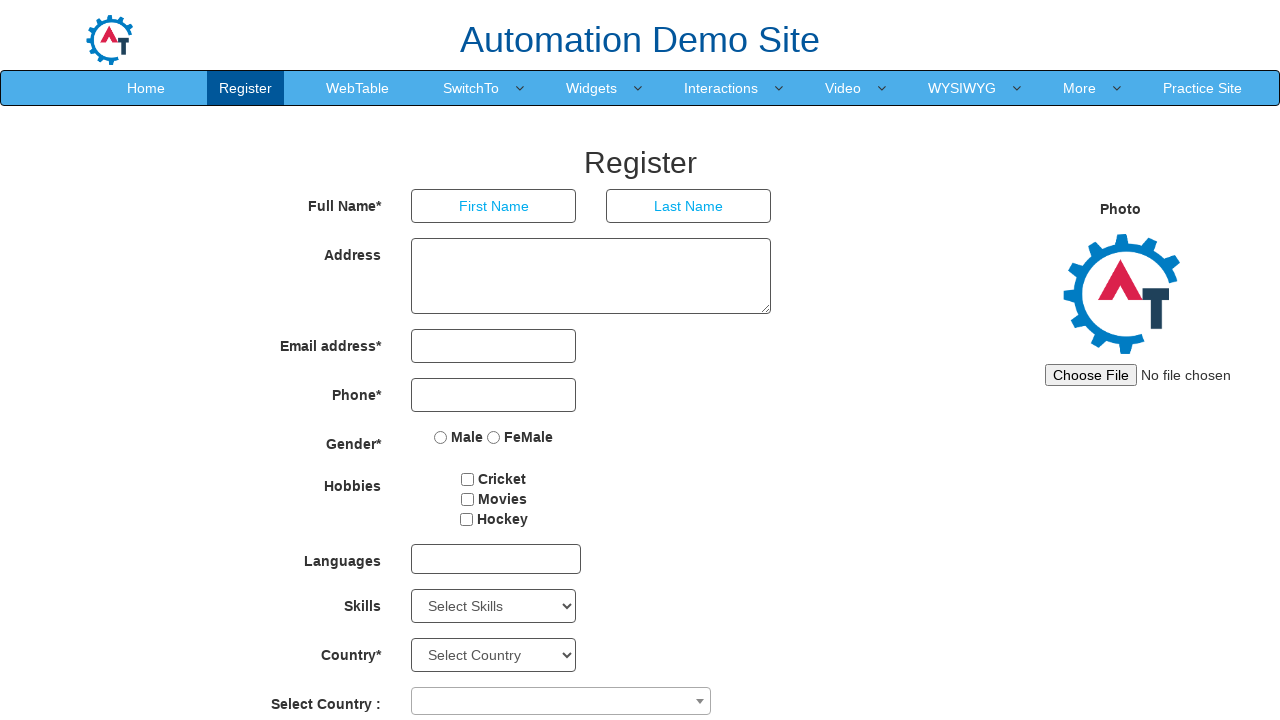

Clicked on Skills dropdown to open it at (494, 606) on #Skills
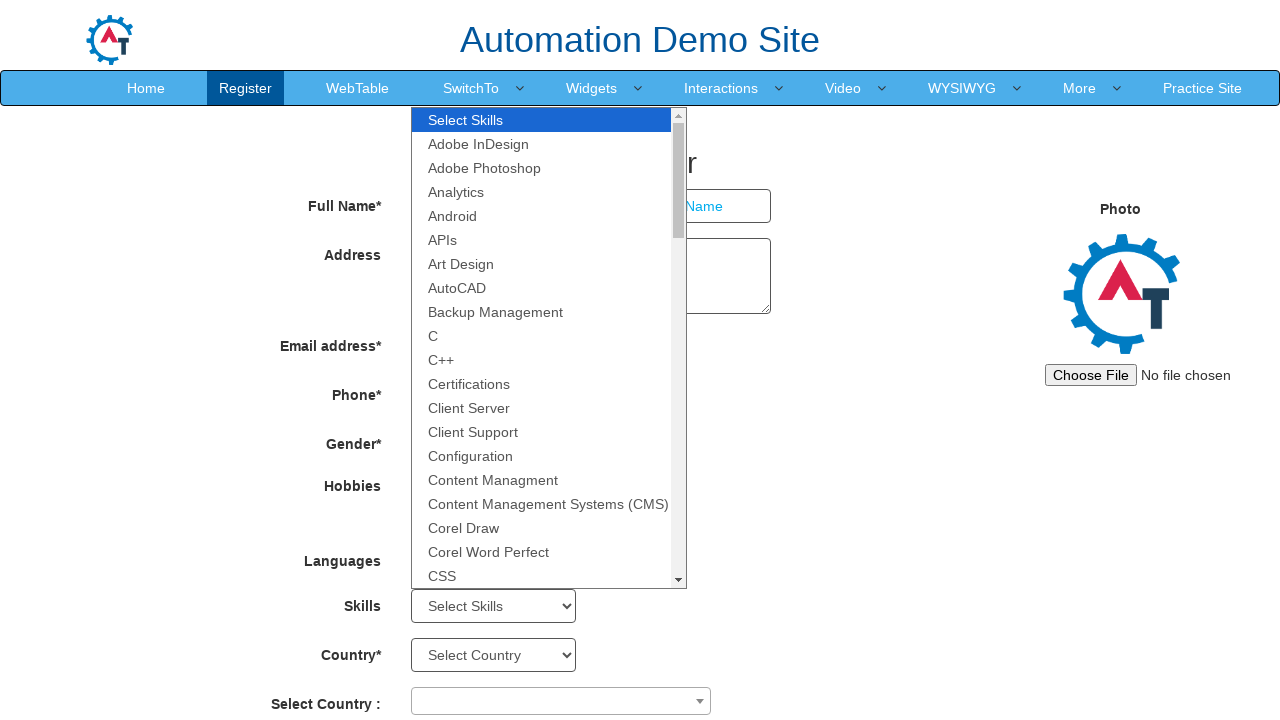

Selected 'Android' option from Skills dropdown on #Skills
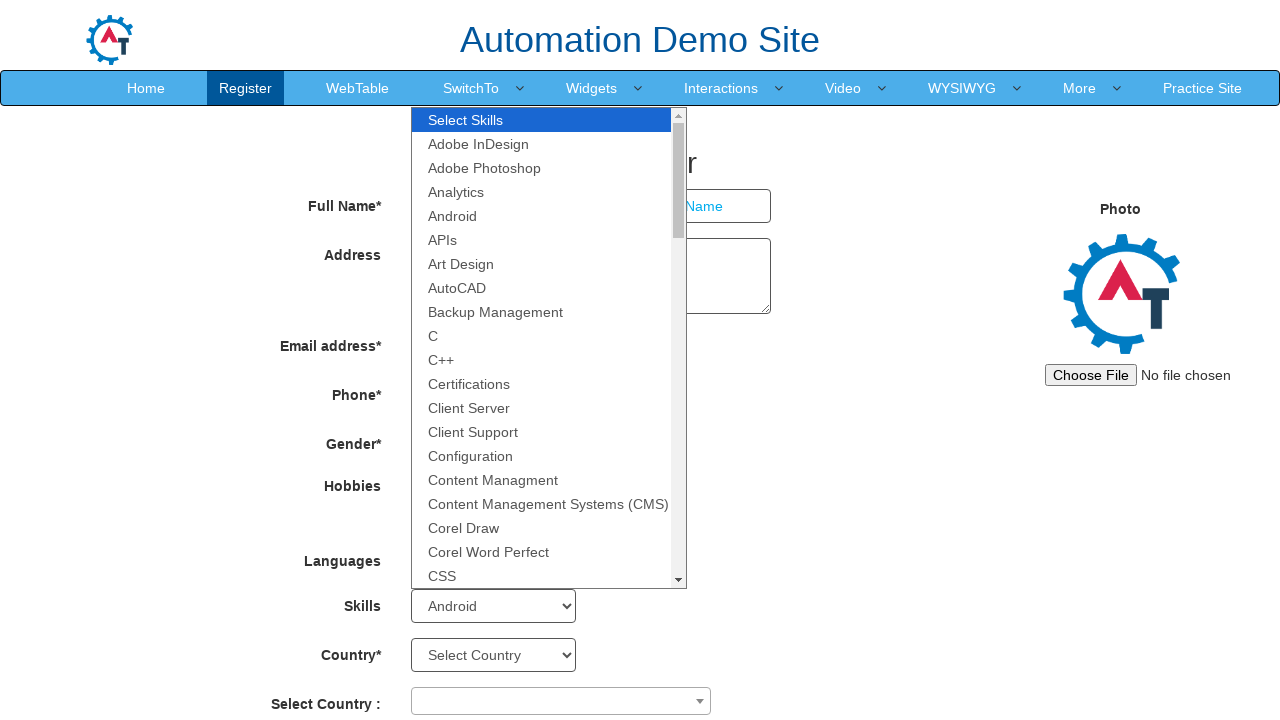

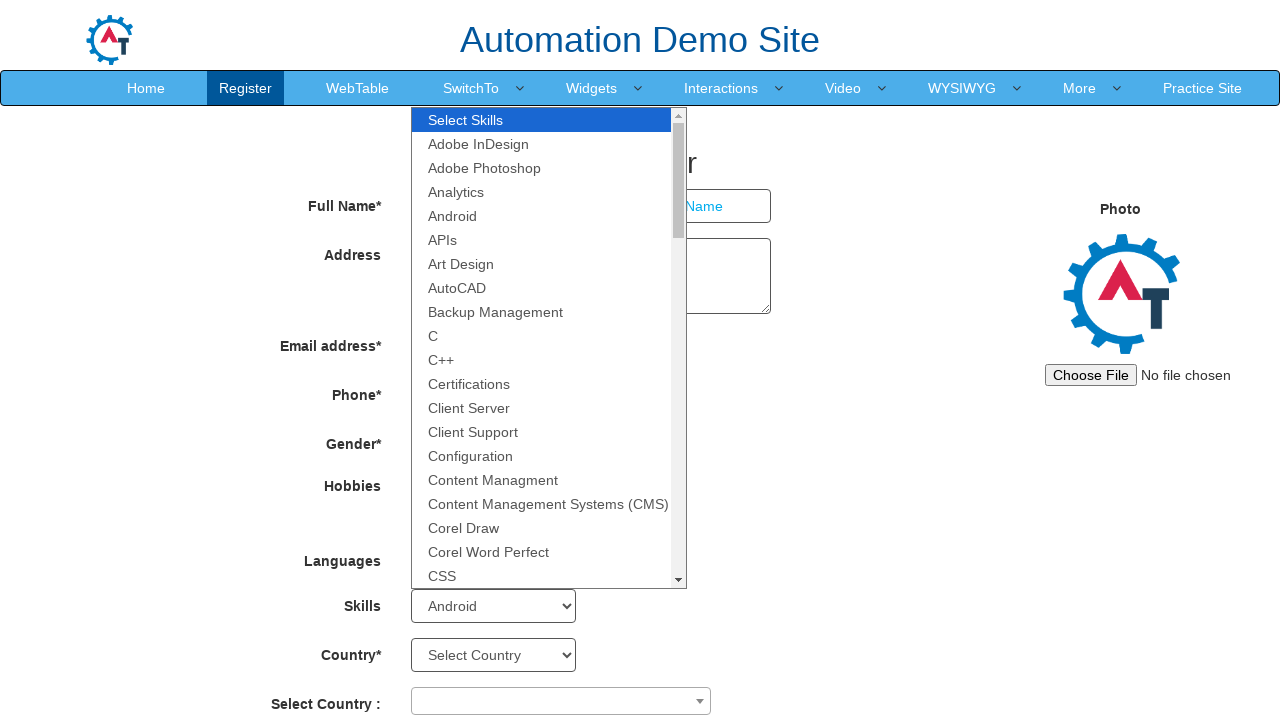